Tests that adding a valid product with name, price, and date redirects the user back to the main product page

Starting URL: https://commitquality.com/add-product

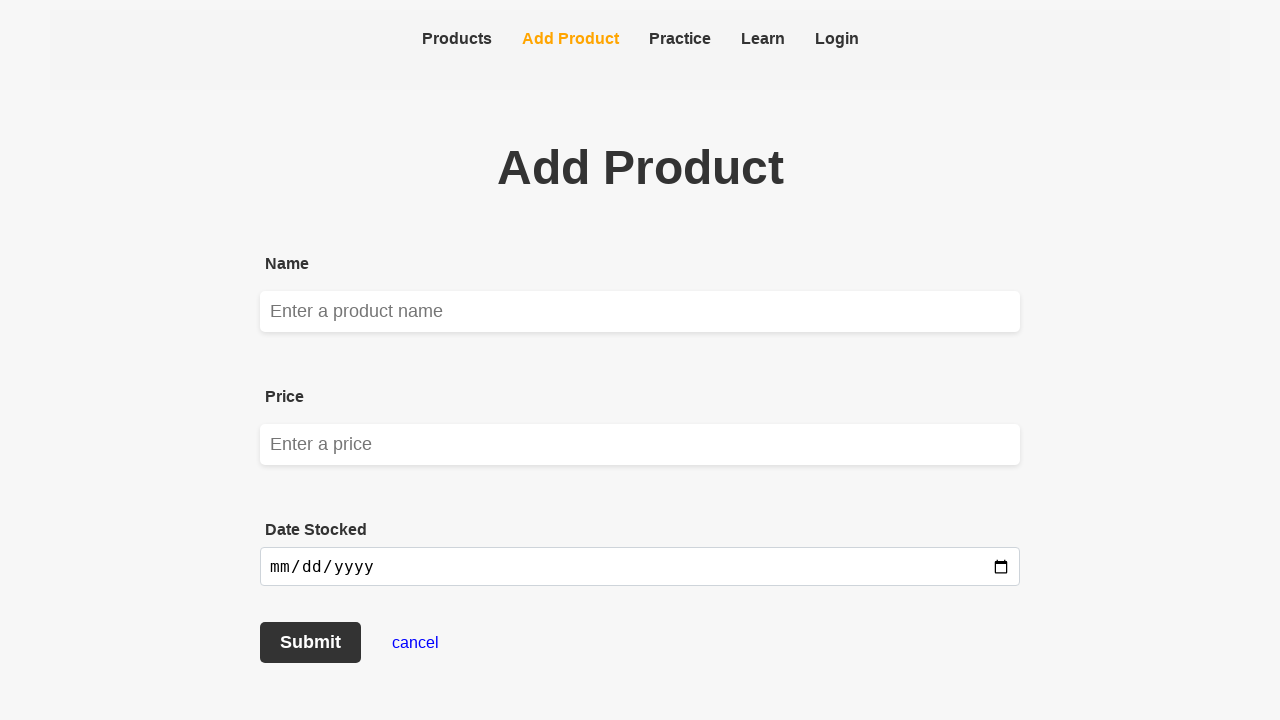

Filled product name field with 'Wireless Bluetooth Headphones' on input[name="name"], #name, [data-testid="name"]
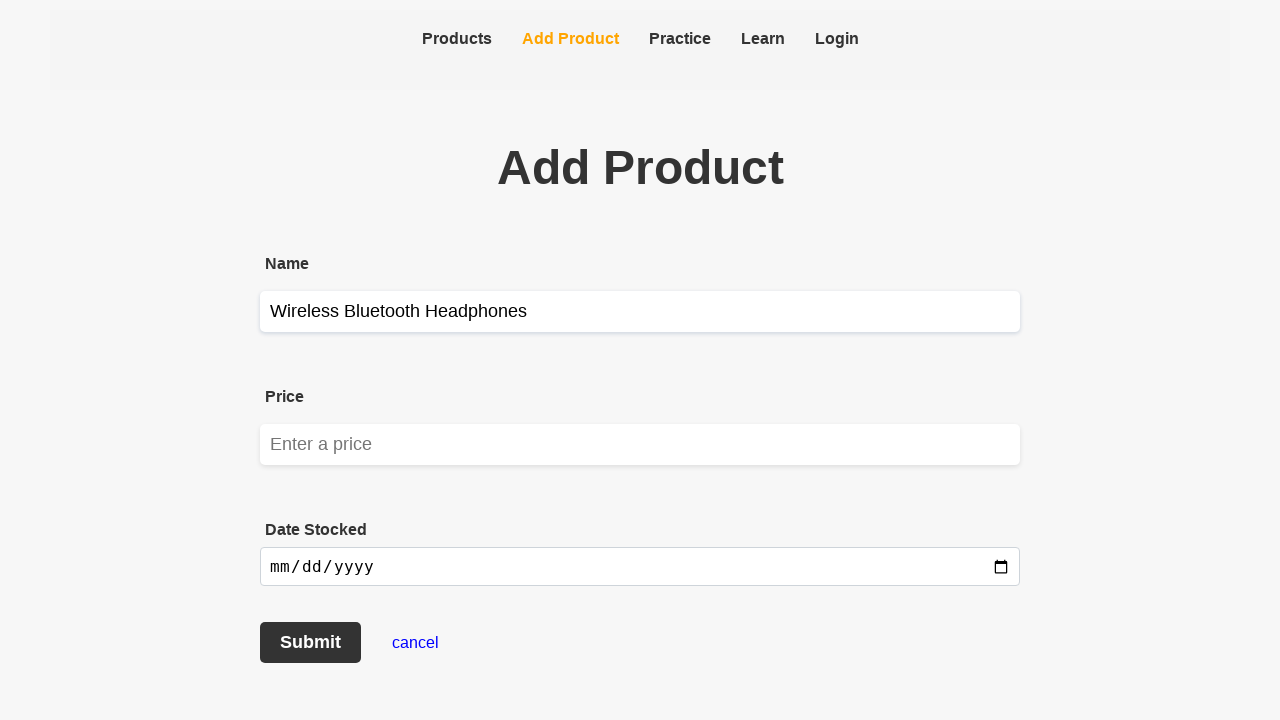

Filled product price field with '49.99' on input[name="price"], #price, [data-testid="price"]
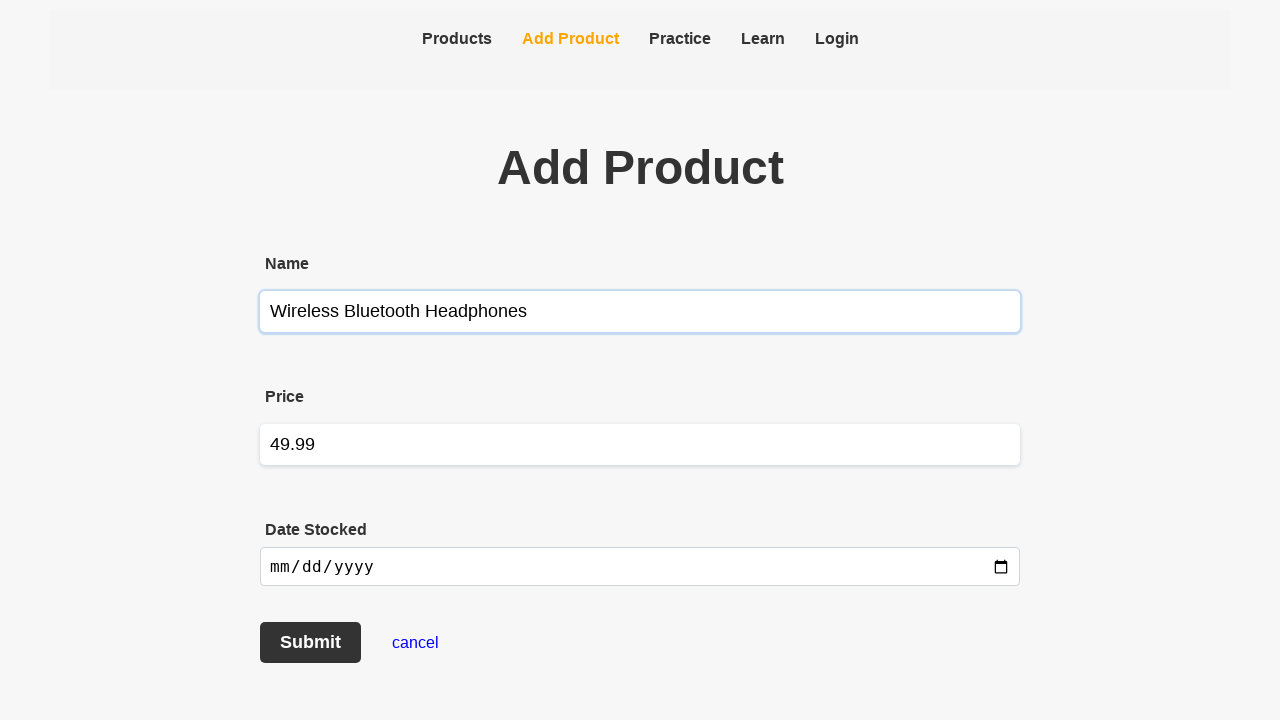

Filled date stocked field with '2024-01-15' on input[name="date"], #date, [data-testid="date"], input[type="date"]
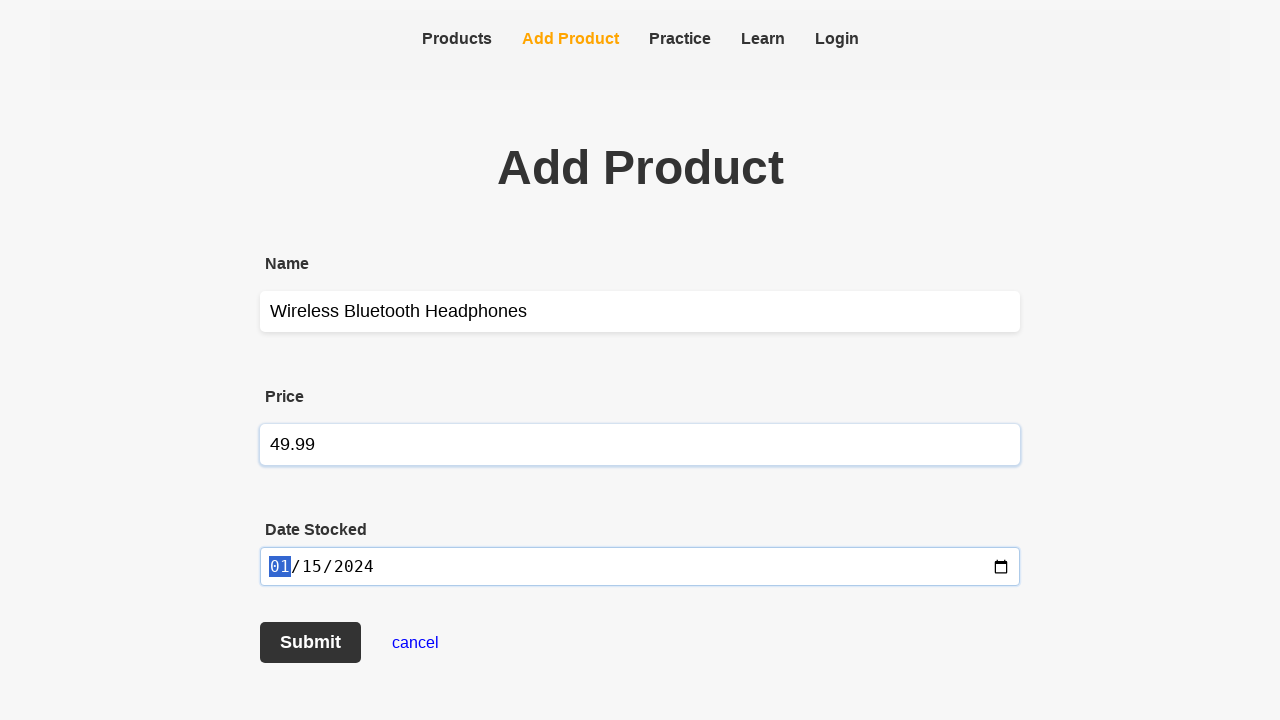

Clicked submit button to add product at (310, 642) on button[type="submit"], input[type="submit"], #submit, [data-testid="submit"]
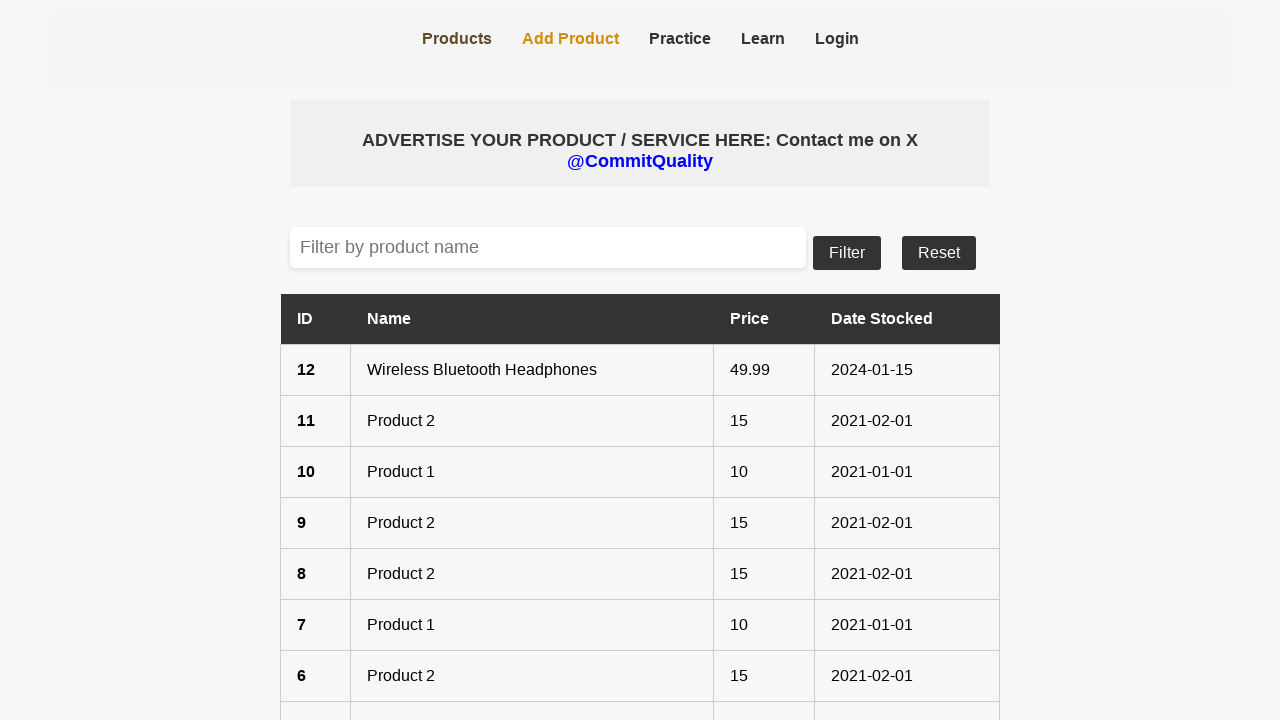

Verified redirect to main product page at https://commitquality.com/
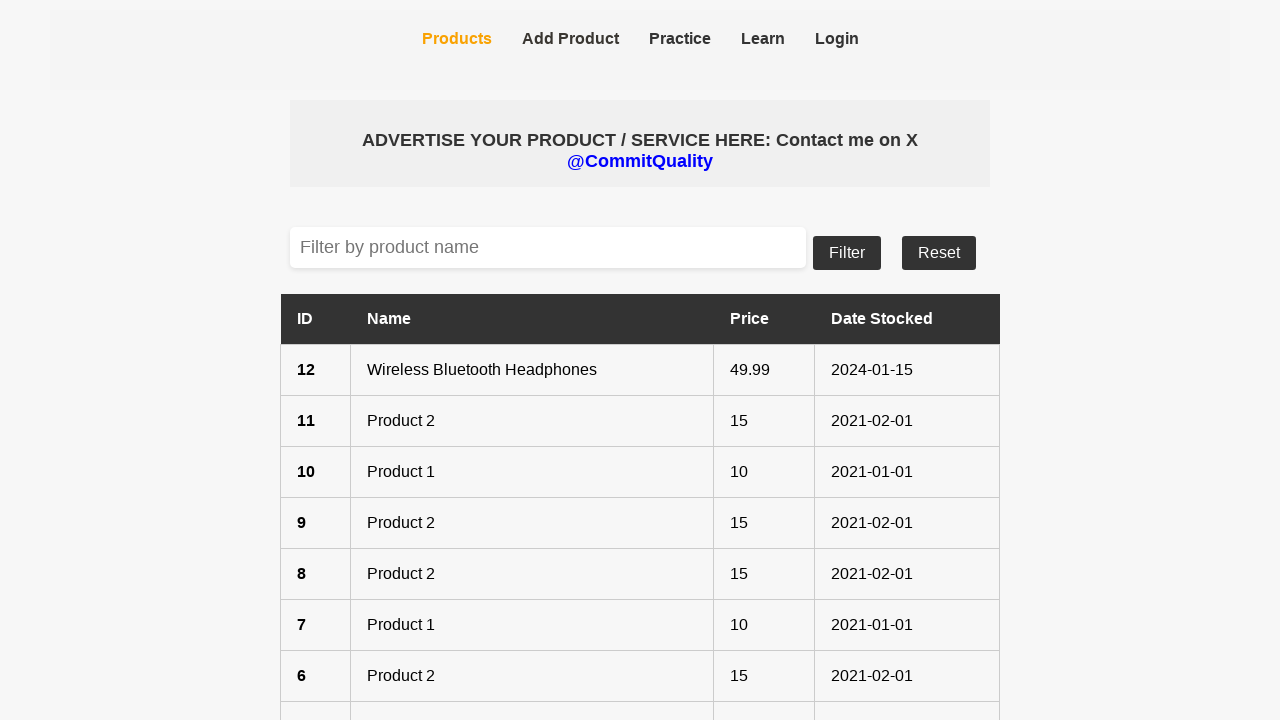

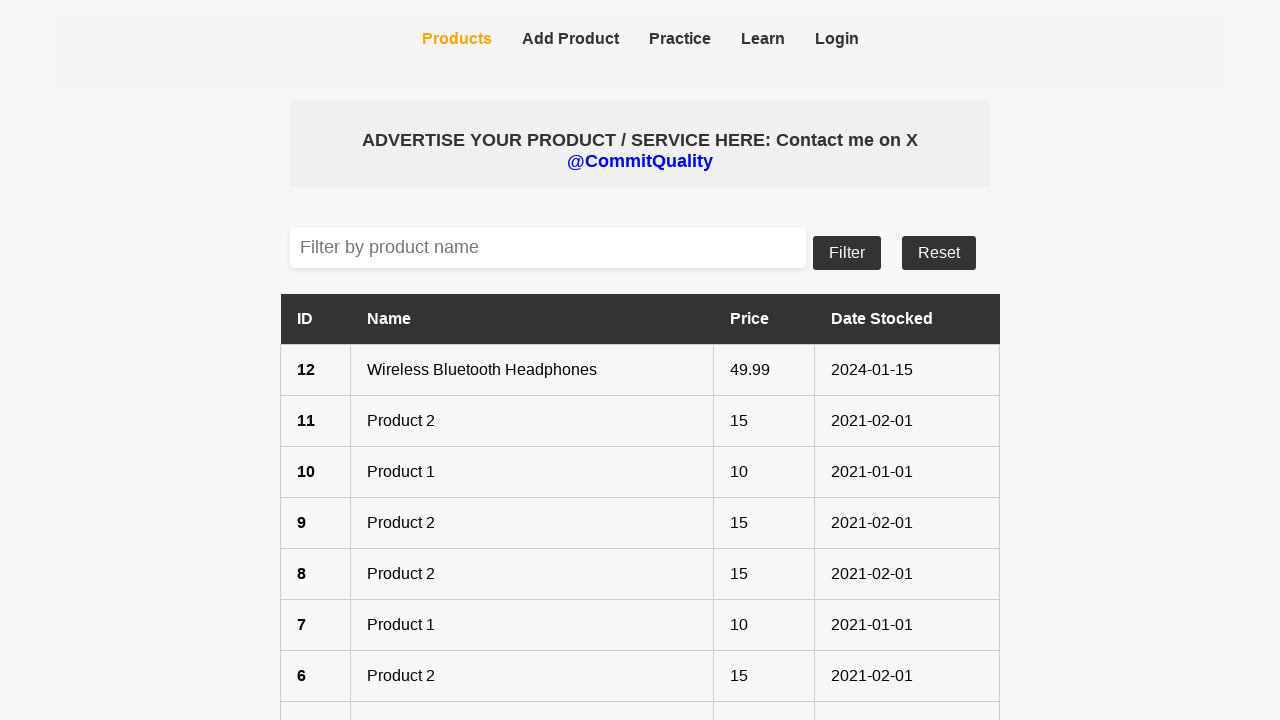